Tests sorting the Due column in descending order by clicking the column header twice and verifying the values are sorted correctly

Starting URL: https://the-internet.herokuapp.com/tables

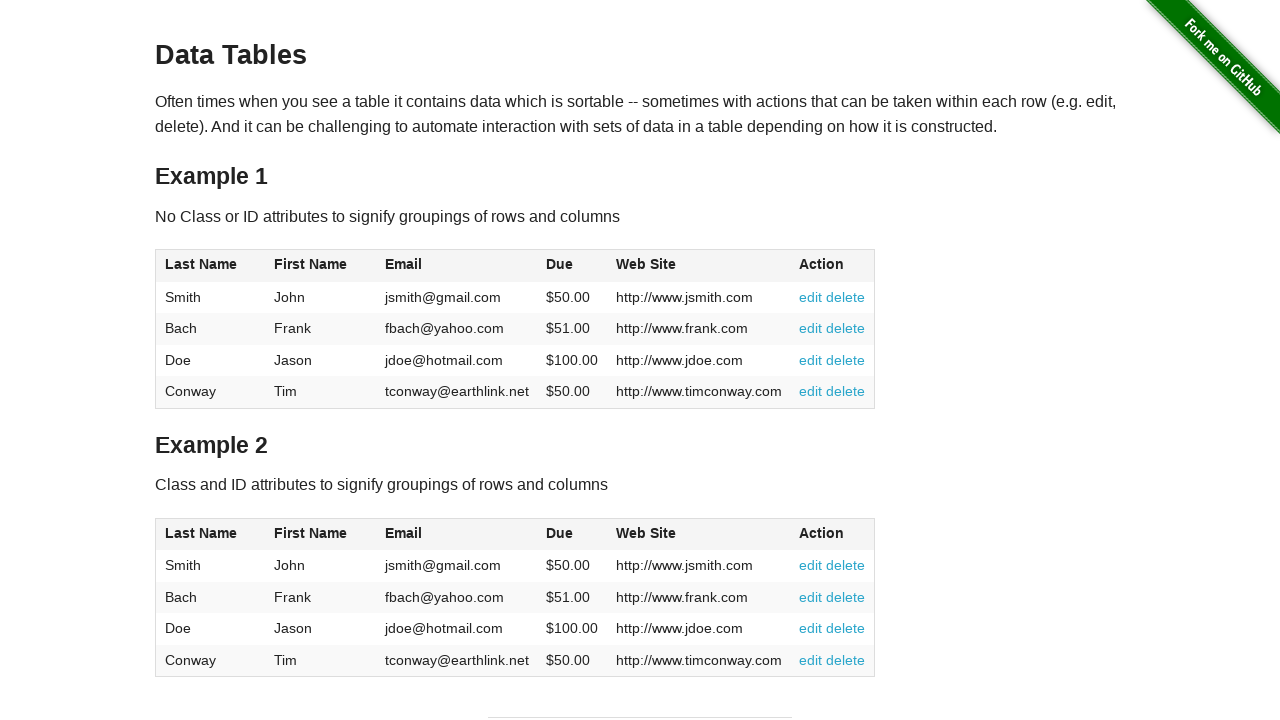

Clicked Due column header first time for ascending sort at (572, 266) on #table1 thead tr th:nth-of-type(4)
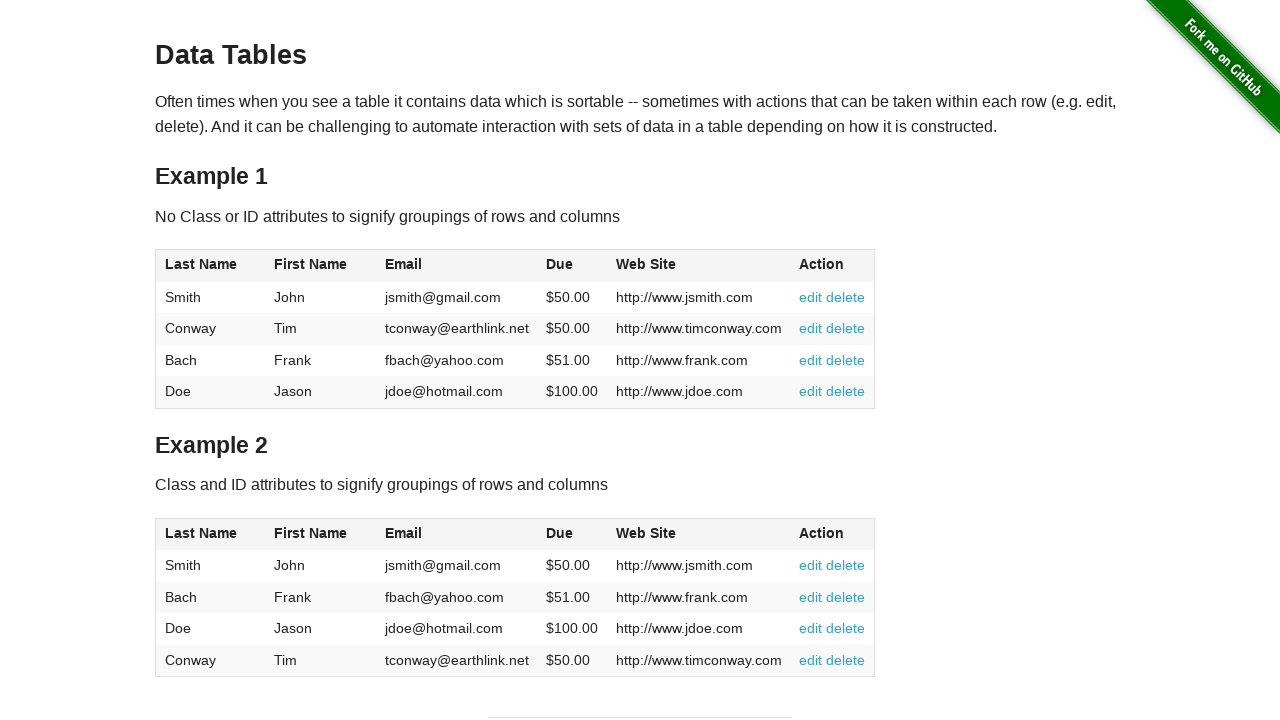

Clicked Due column header second time for descending sort at (572, 266) on #table1 thead tr th:nth-of-type(4)
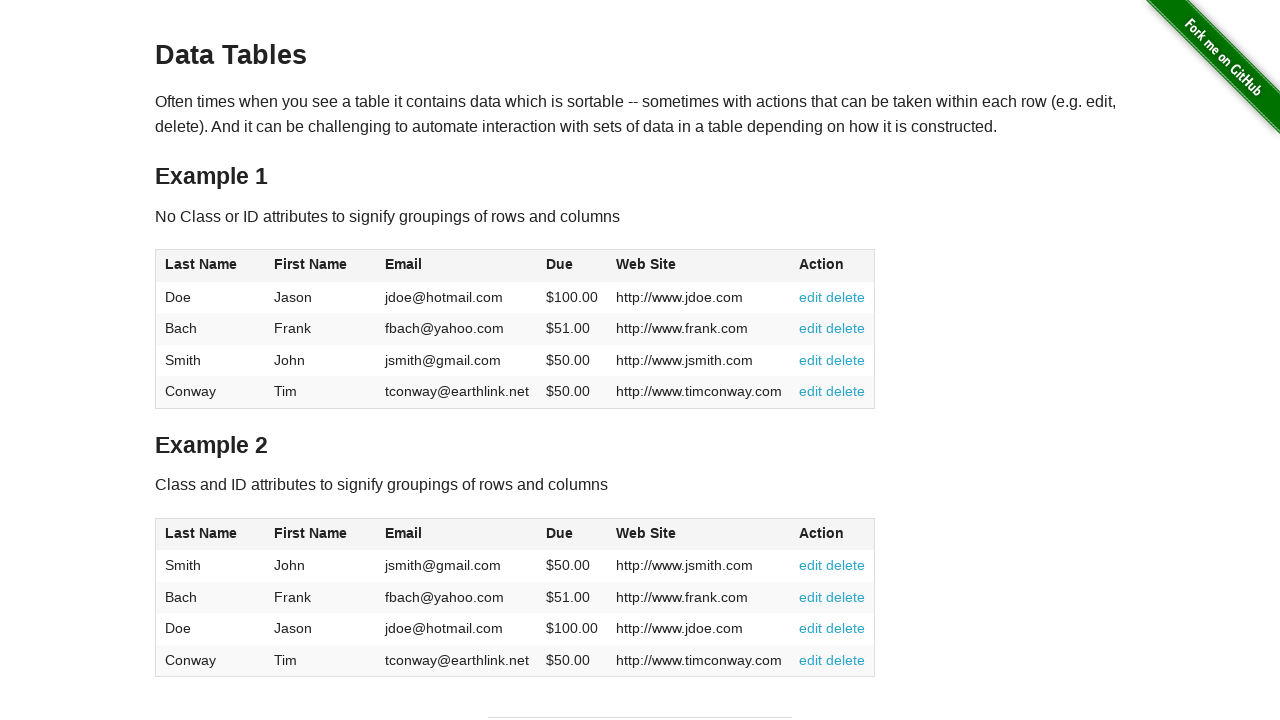

Verified table sorted with Due column values visible
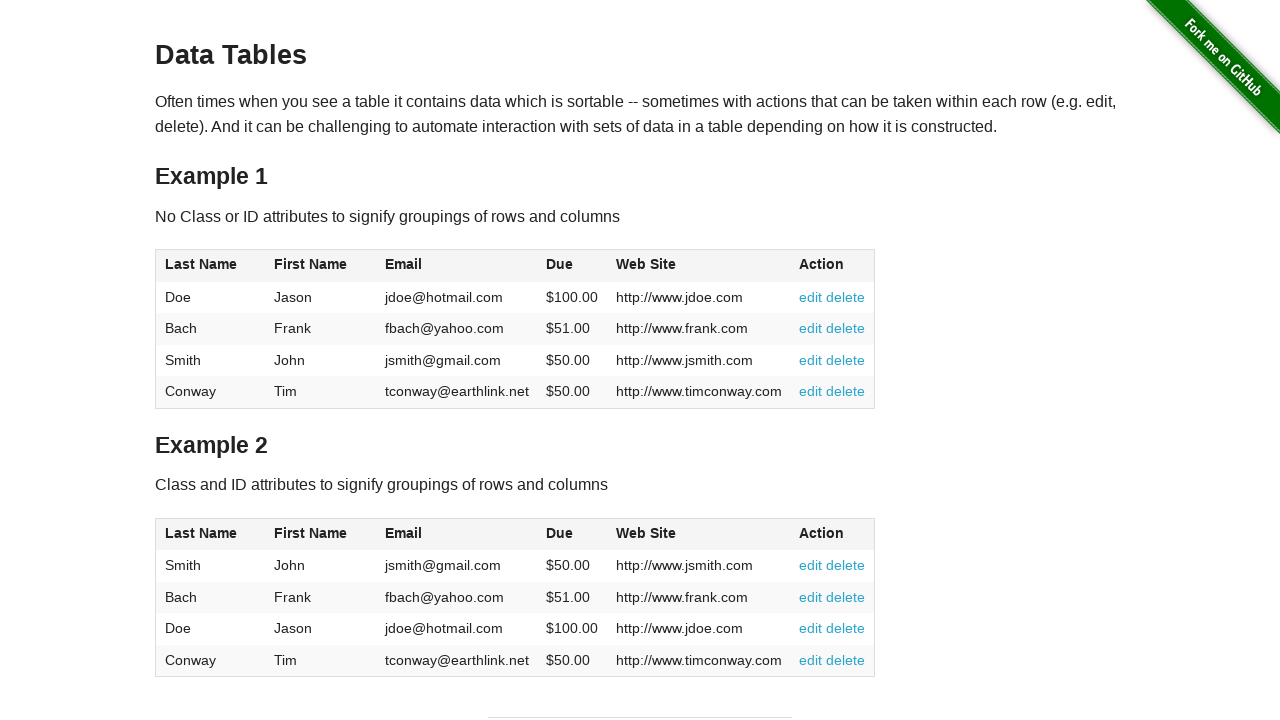

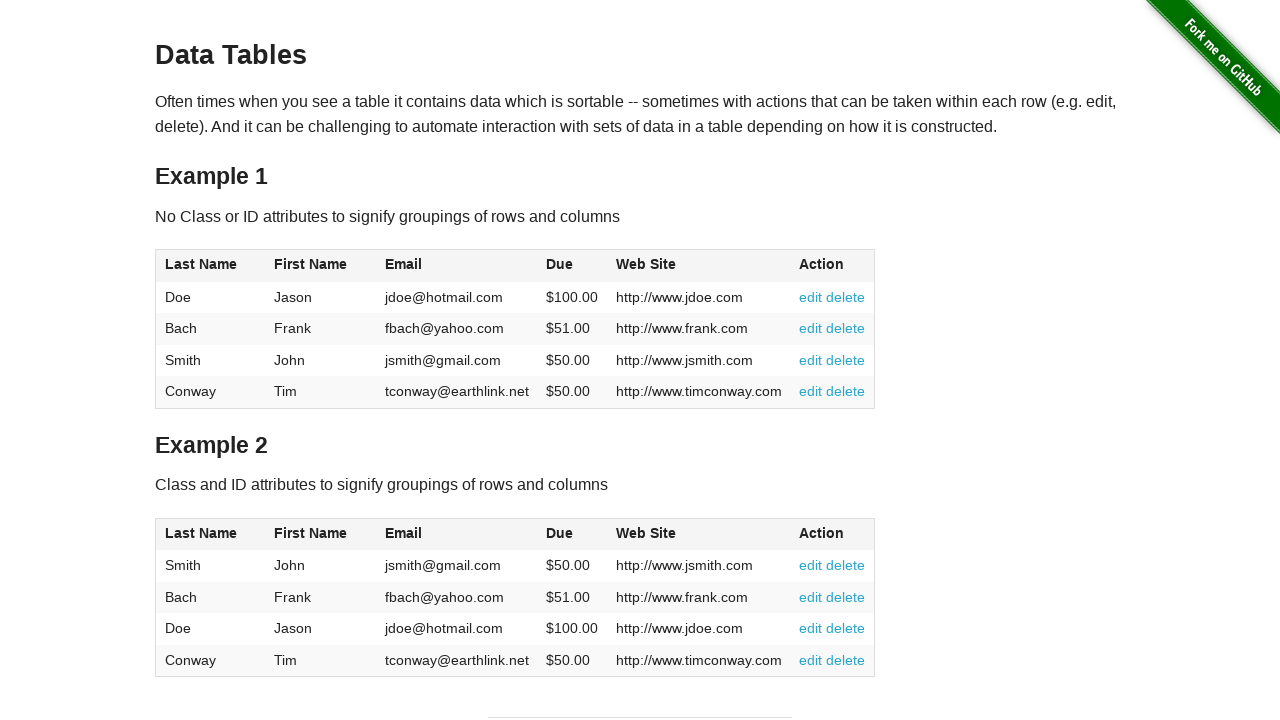